Tests a signup form by filling in first name, last name, and email fields, then submitting the form

Starting URL: https://secure-retreat-92358.herokuapp.com/

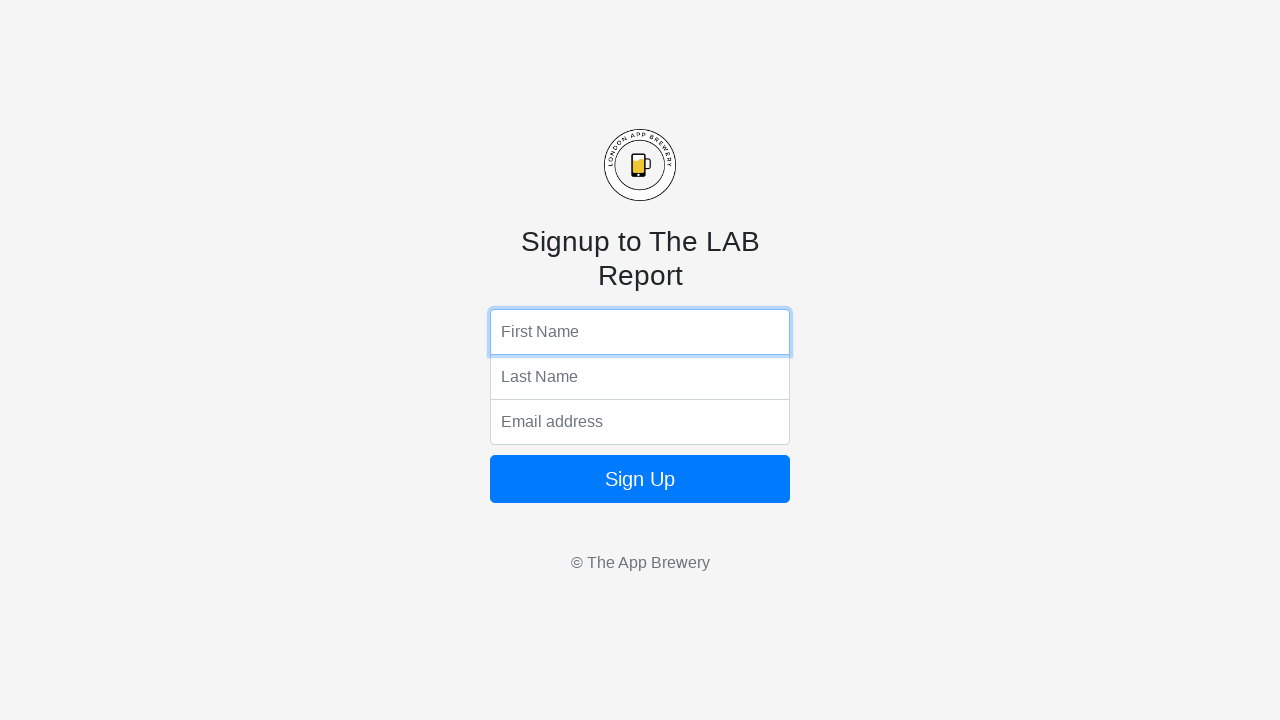

Filled first name field with 'Peter' on input[name='fName']
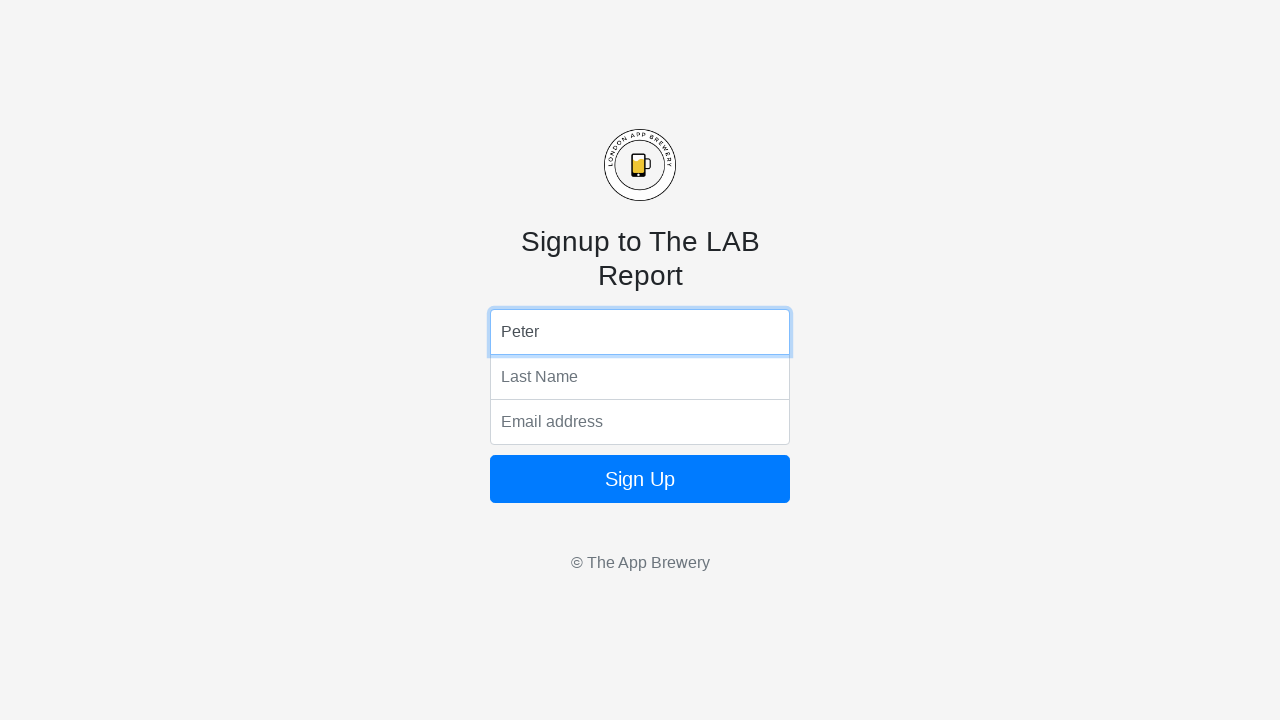

Filled last name field with 'Kol' on input[name='lName']
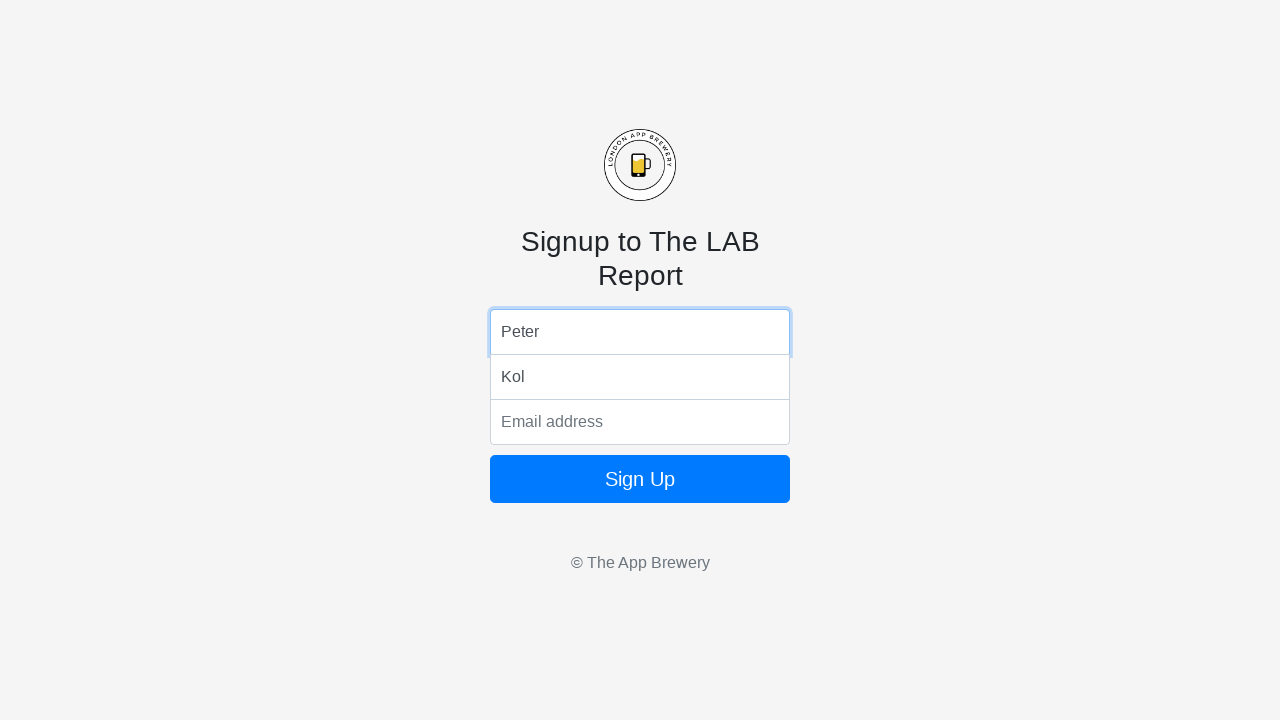

Filled email field with 'peter.kol@python.uk' on input[name='email']
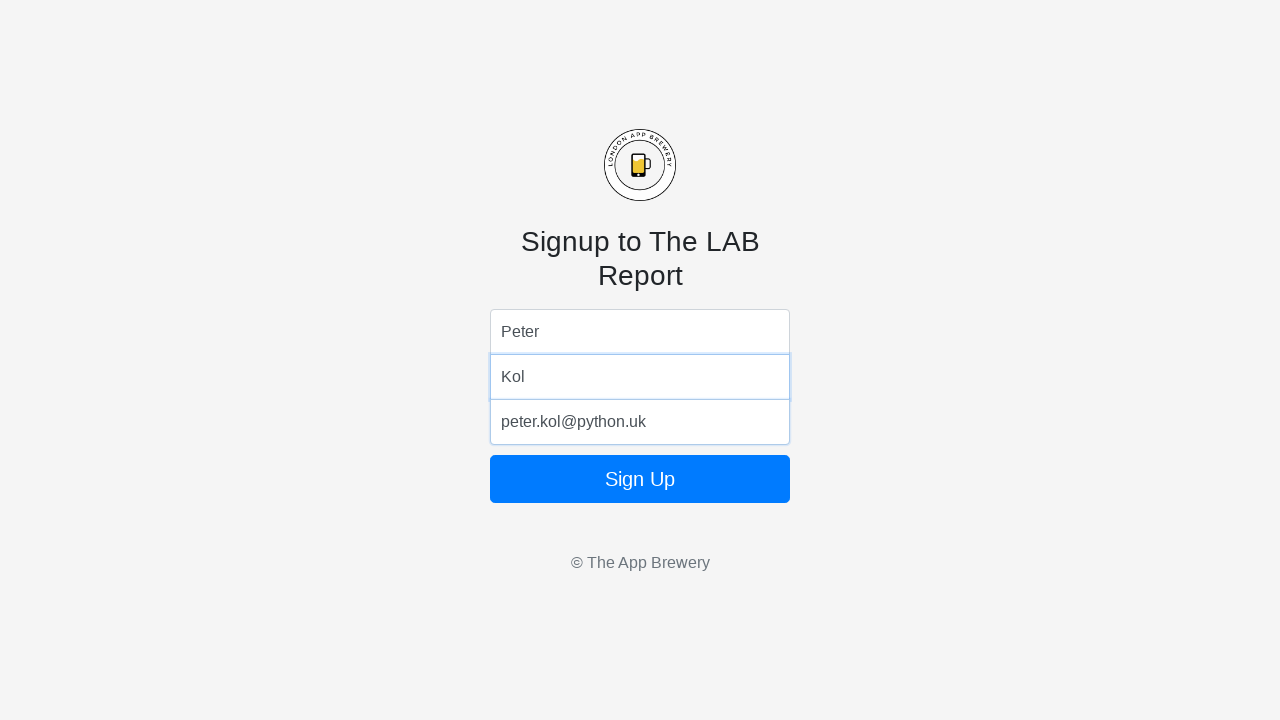

Submitted signup form by pressing Enter on input[name='email']
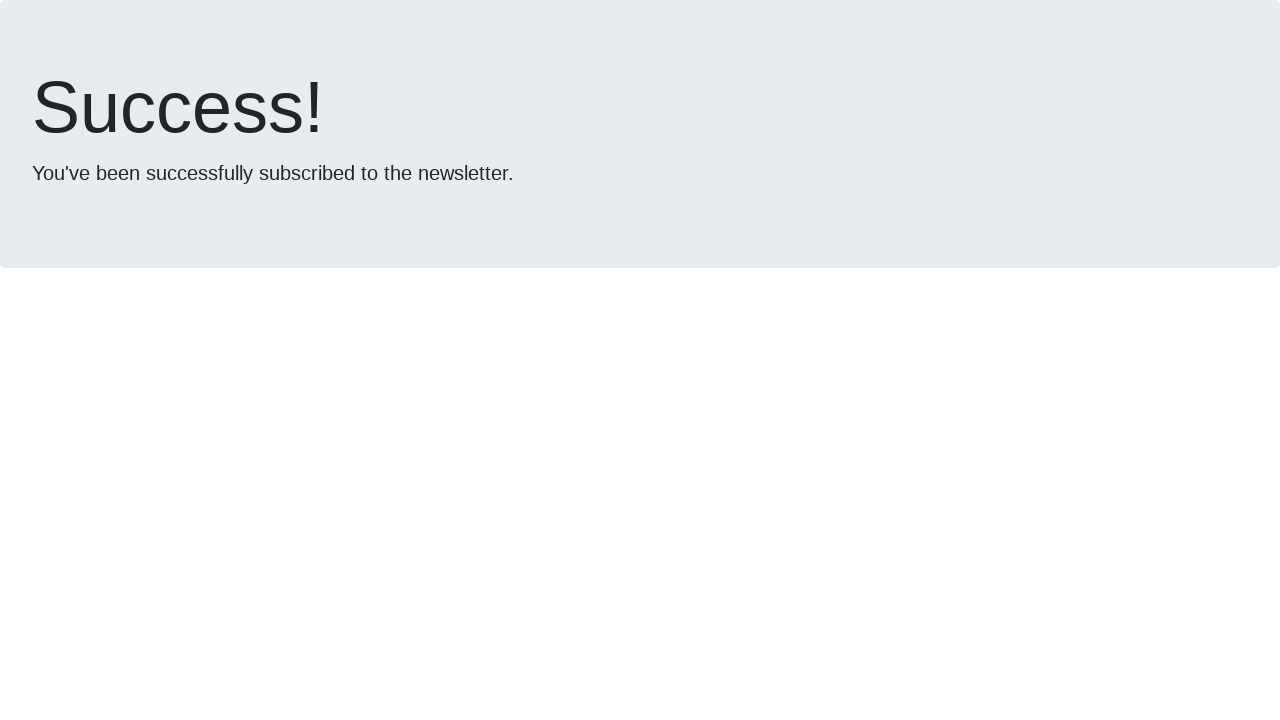

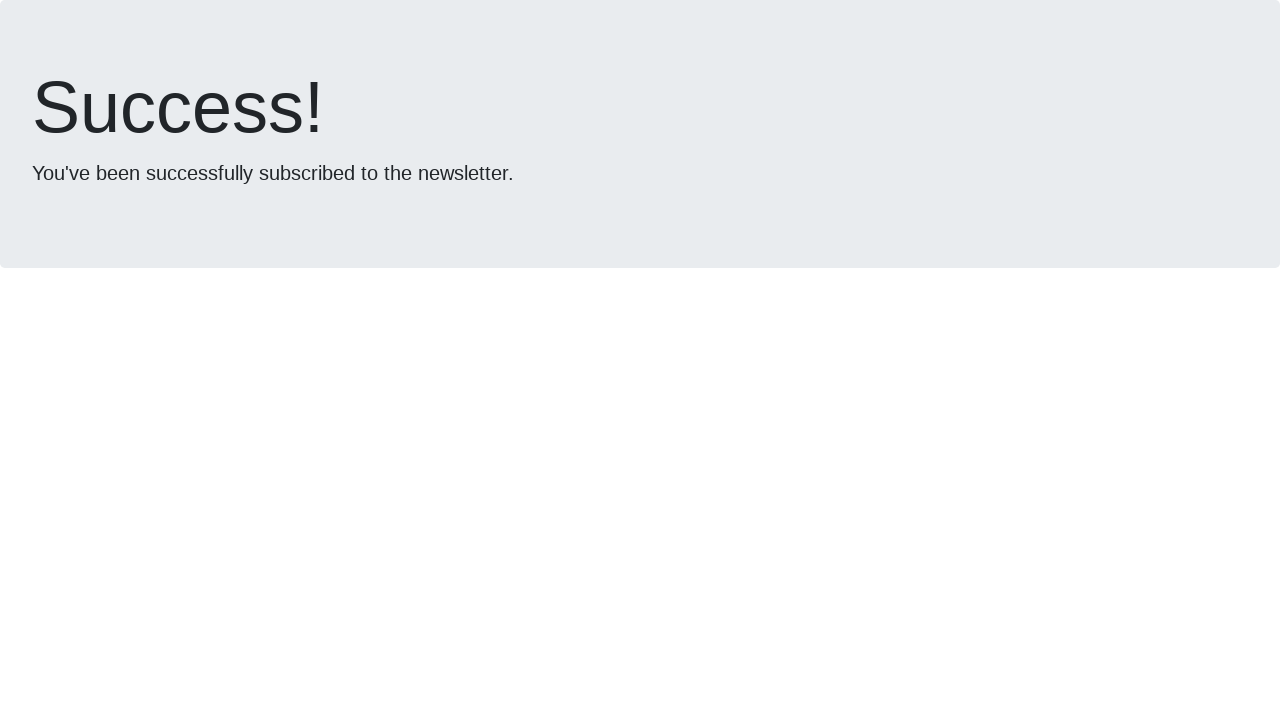